Tests entry ad modal by closing it, refreshing the page, re-enabling the ad, and verifying it appears again

Starting URL: https://the-internet.herokuapp.com/entry_ad

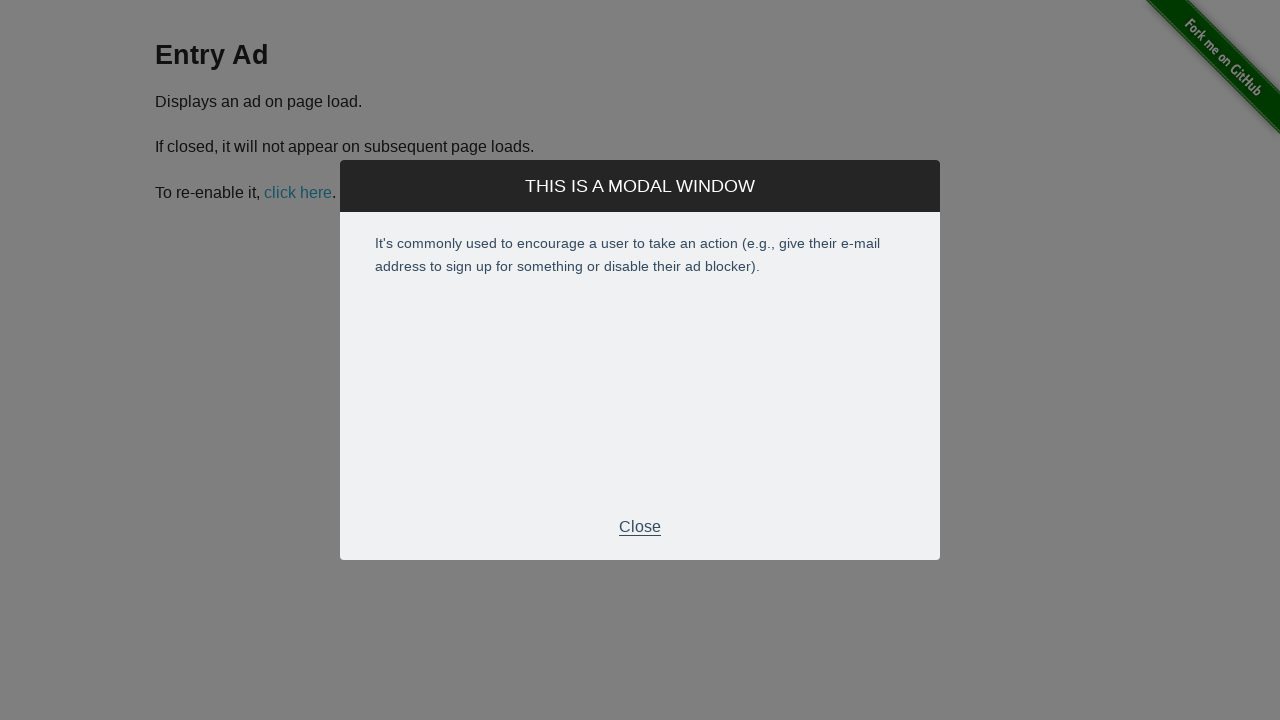

Entry ad modal appeared and became visible
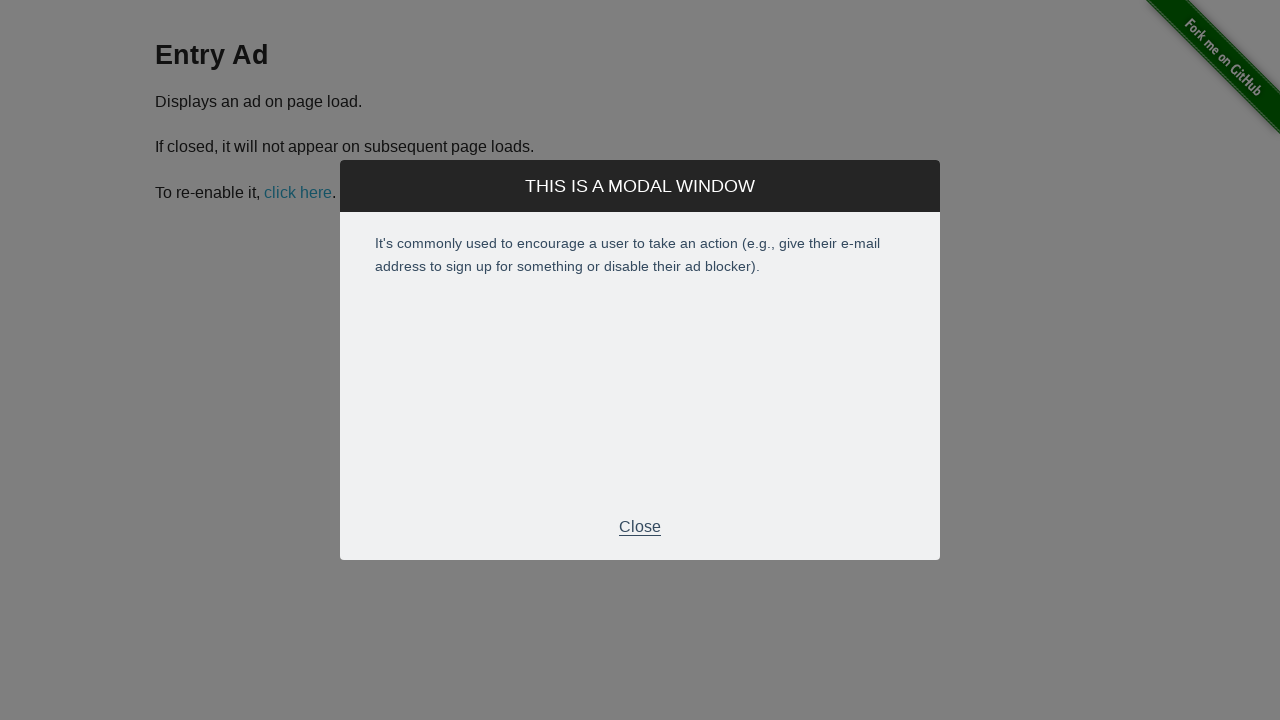

Clicked close button to dismiss the entry ad modal at (640, 527) on xpath=//*[@id='modal']/div[2]/div[3]/p
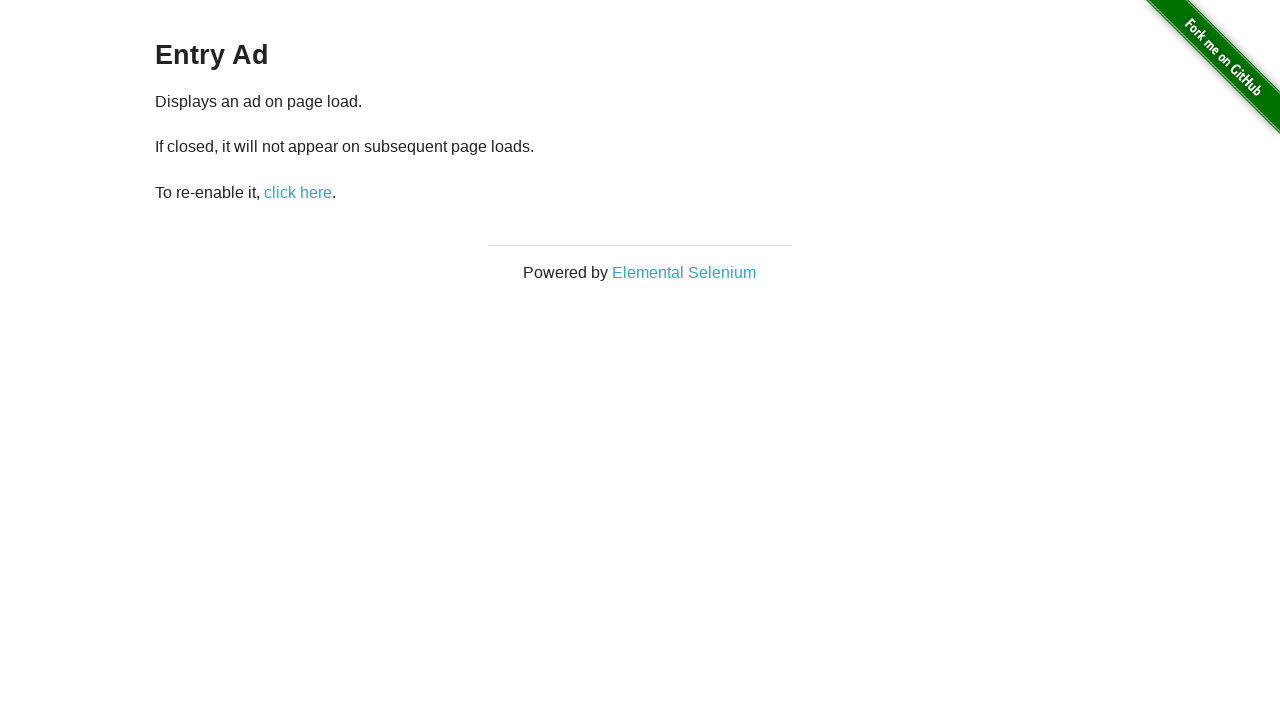

Refreshed the page after closing the modal
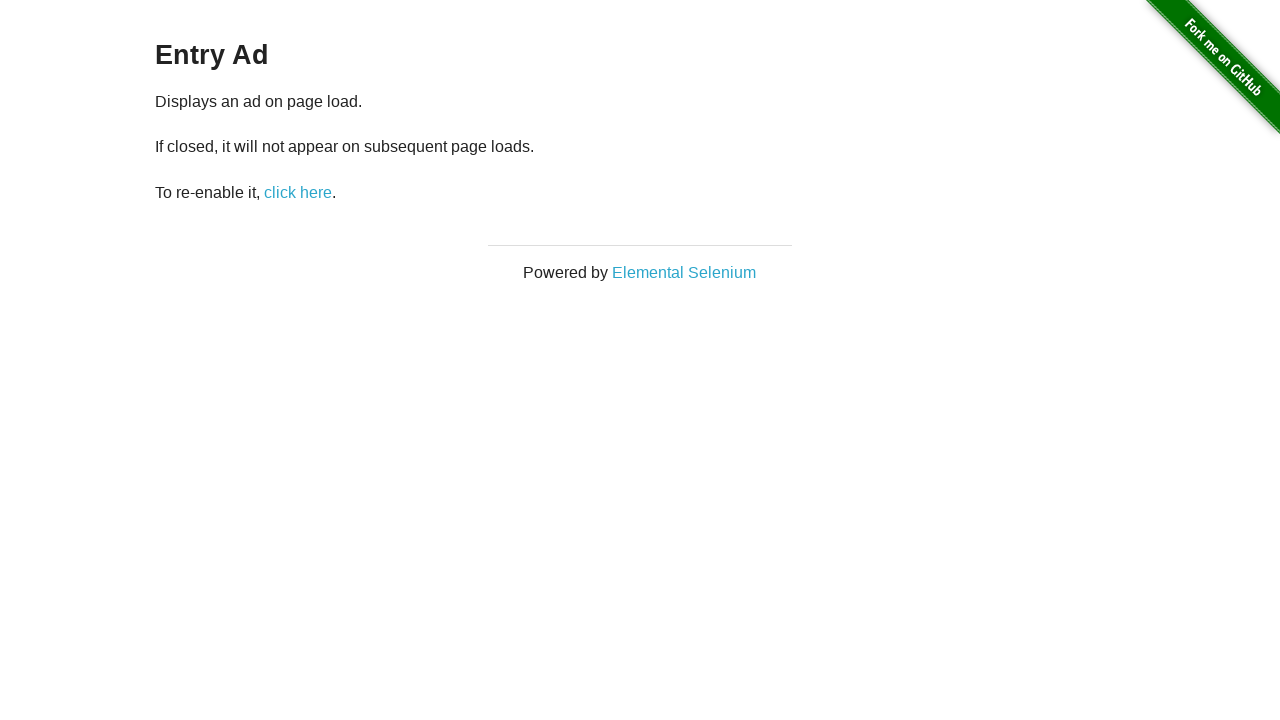

Clicked re-enable button to activate the ad again at (298, 192) on xpath=//*[@id='restart-ad']
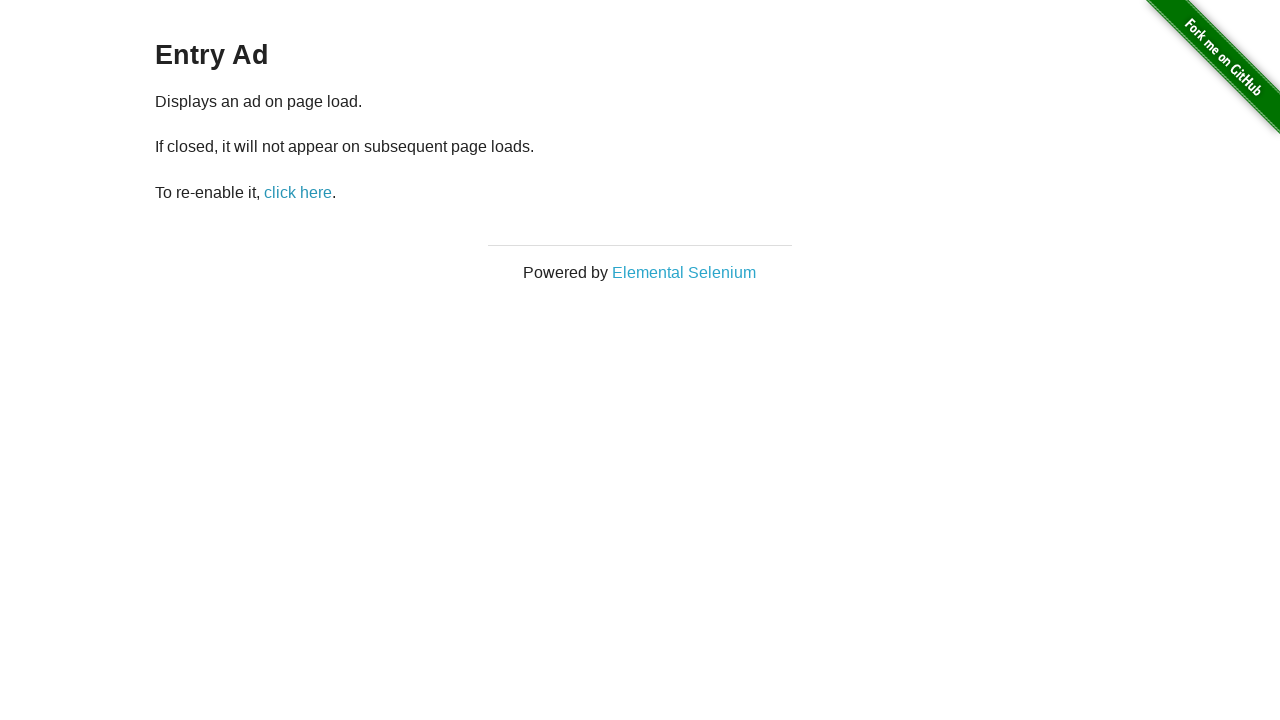

Refreshed the page to trigger the re-enabled ad
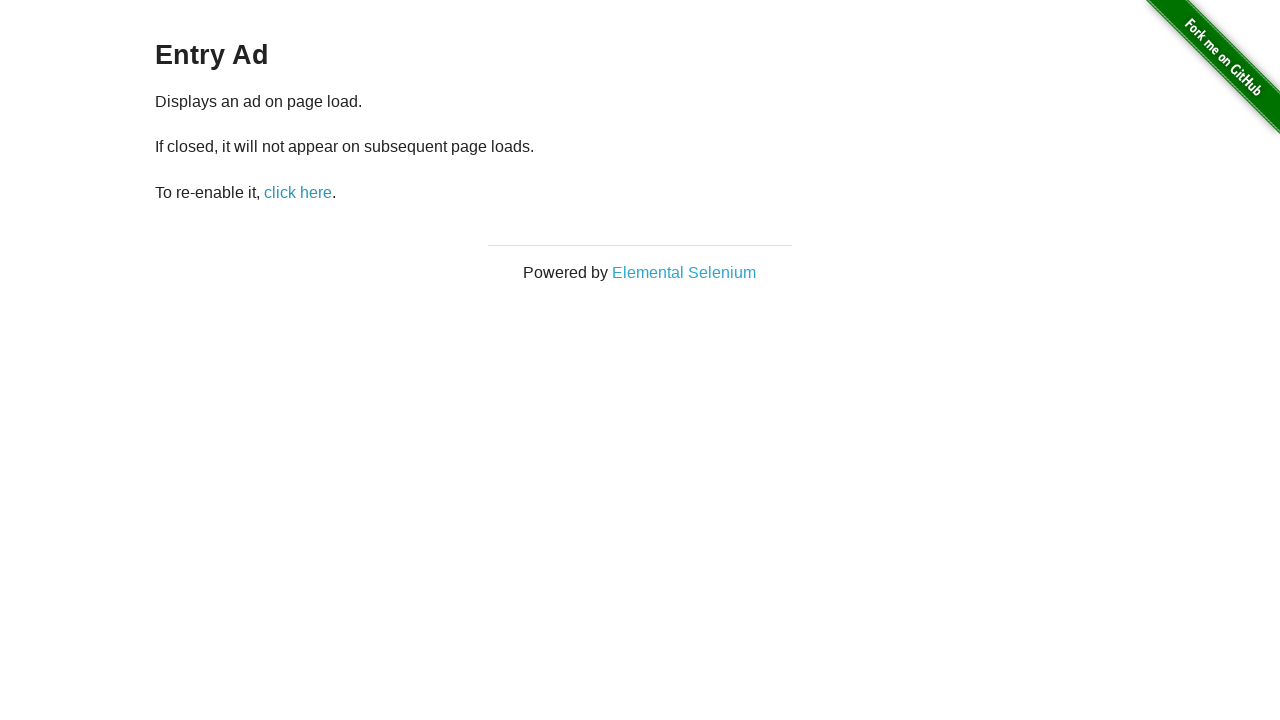

Entry ad modal reappeared after re-enabling
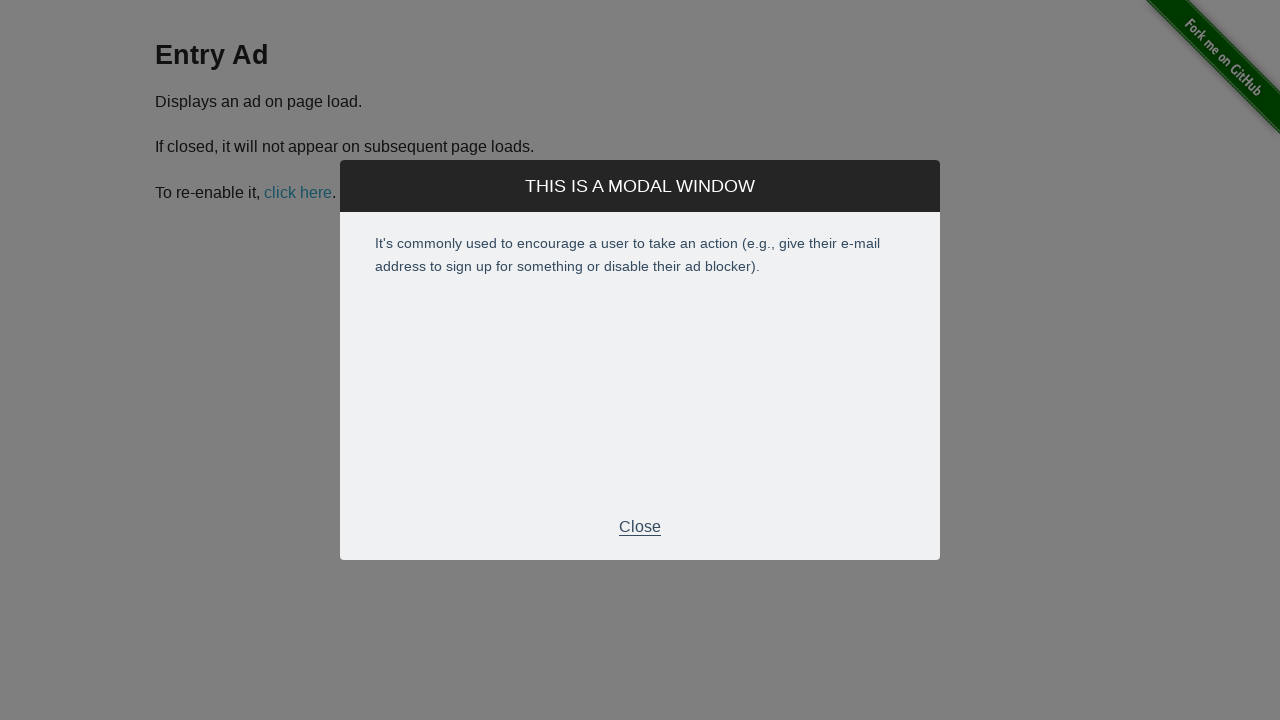

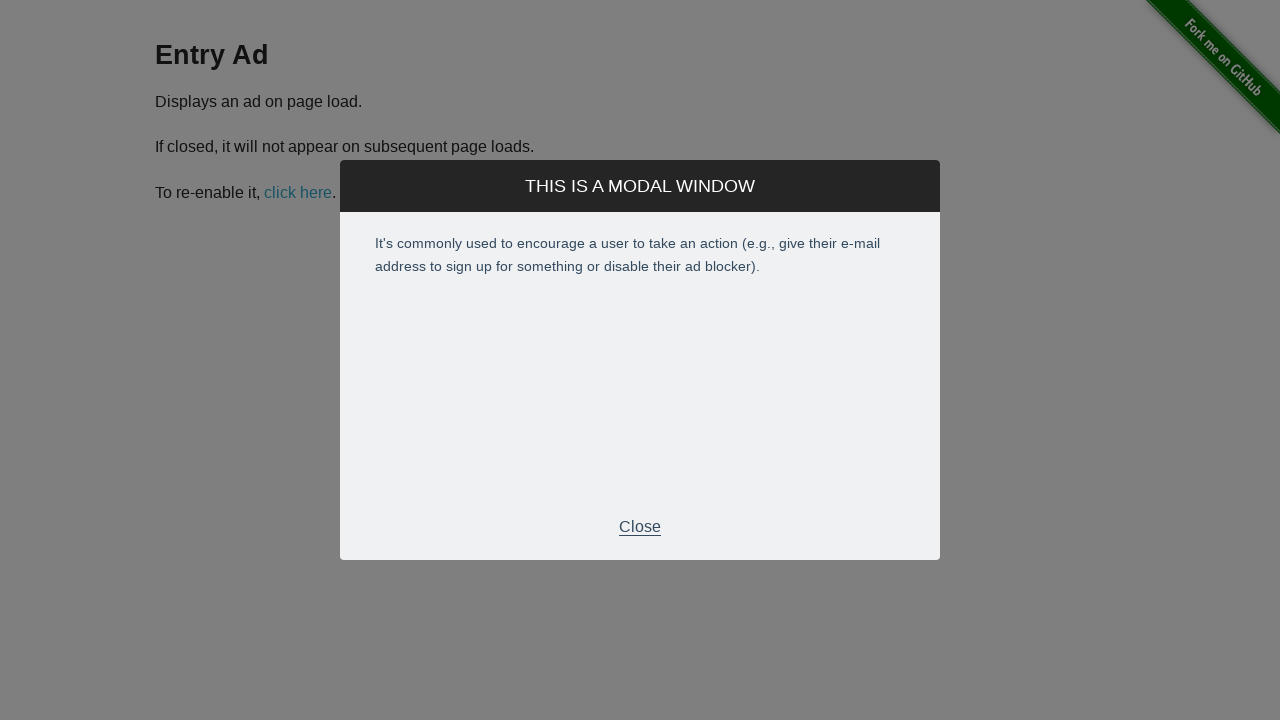